Opens a YouTube video page and waits for it to load

Starting URL: https://youtu.be/8eU9UFXnXkY

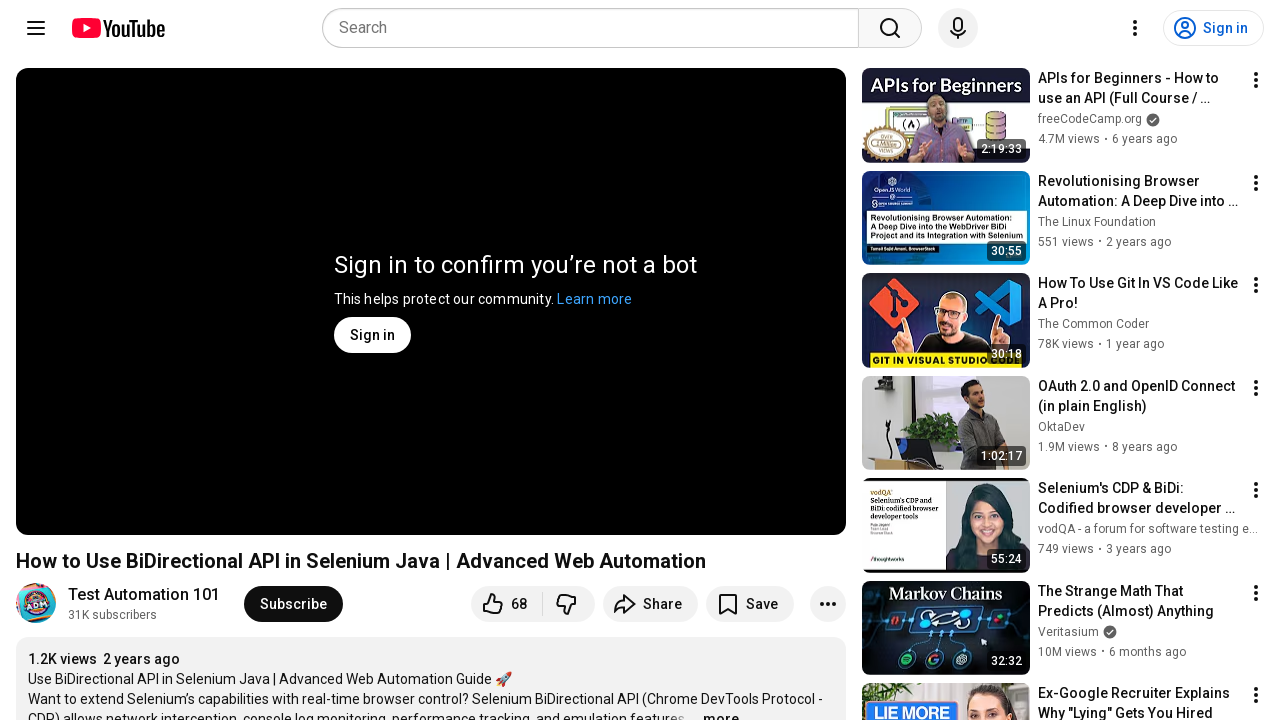

Navigated to YouTube video page
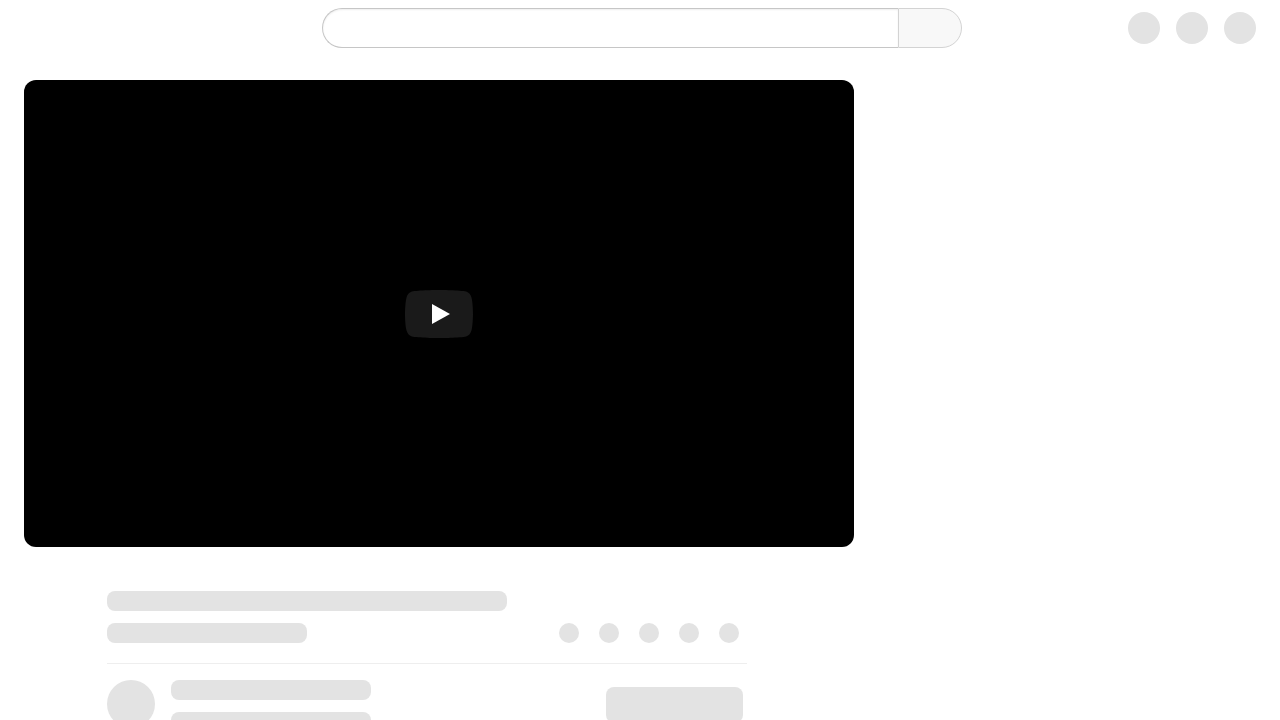

YouTube video page fully loaded (networkidle)
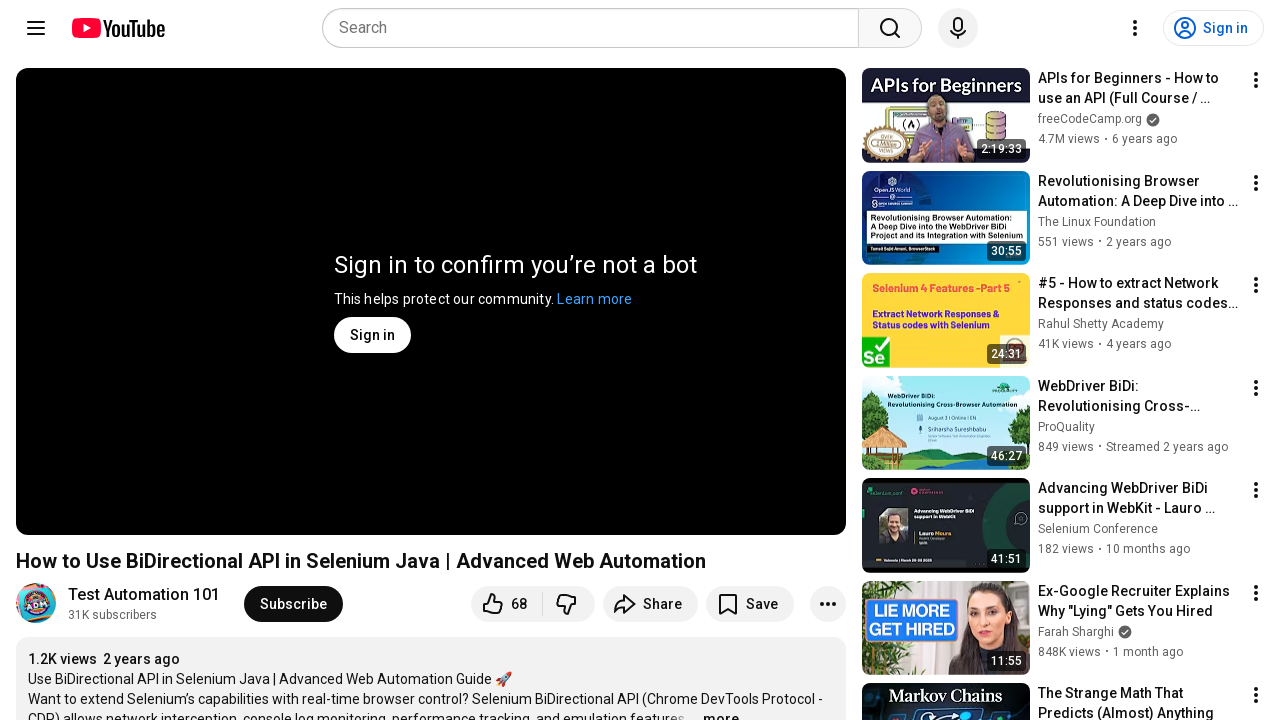

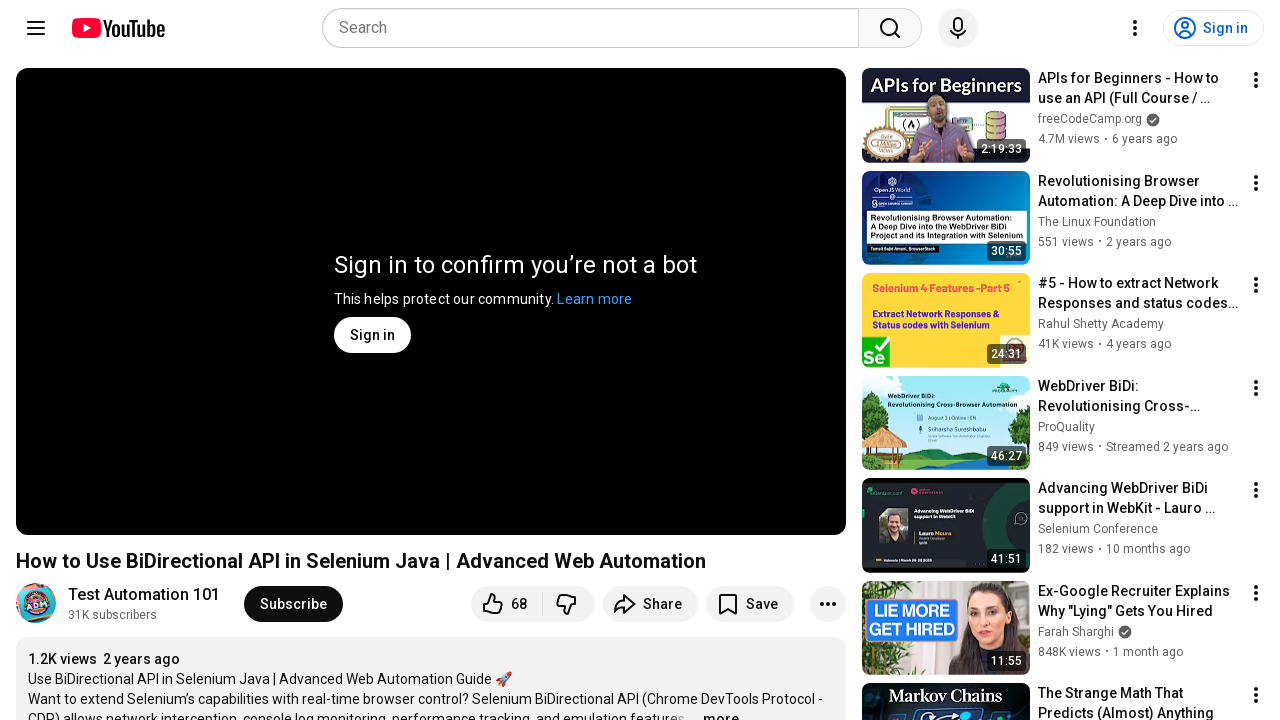